Tests the Add/Remove Elements functionality by clicking the Add Element button to create a Delete button, verifying it appears, then clicking Delete and verifying the button is removed from the DOM.

Starting URL: https://practice.cydeo.com/add_remove_elements/

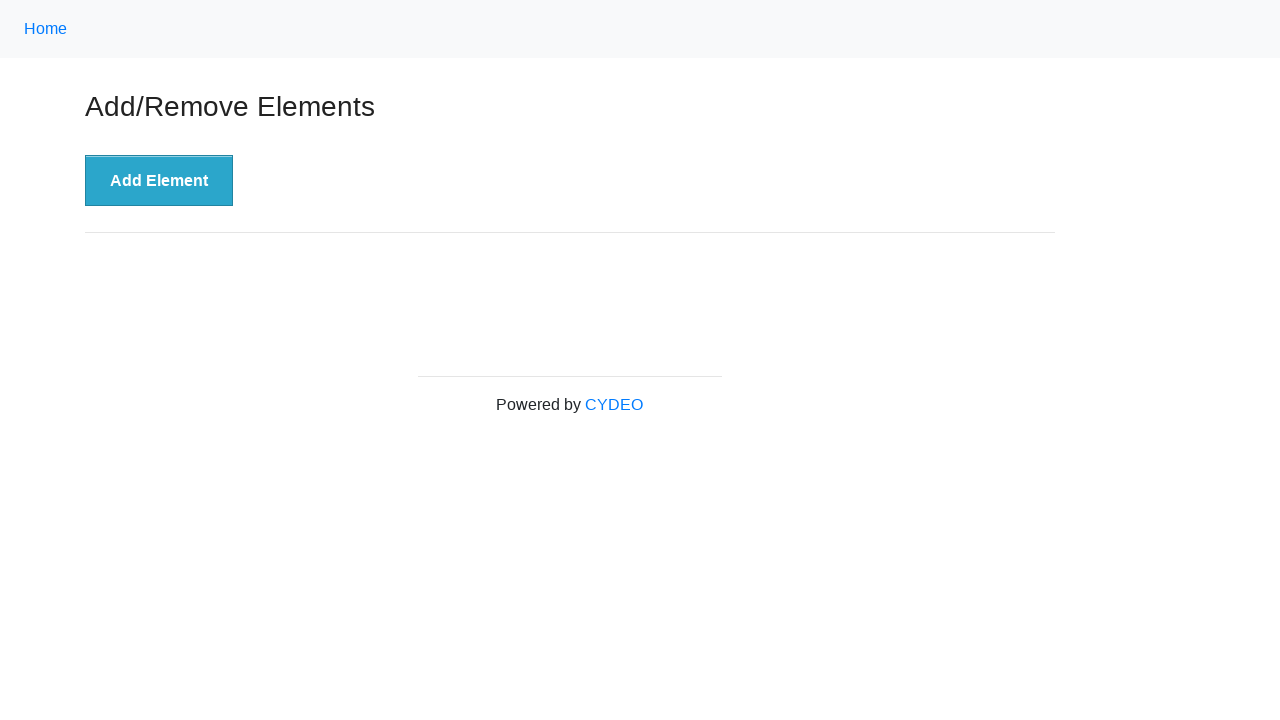

Clicked 'Add Element' button to create a Delete button at (159, 181) on xpath=//button[@onclick='addElement()']
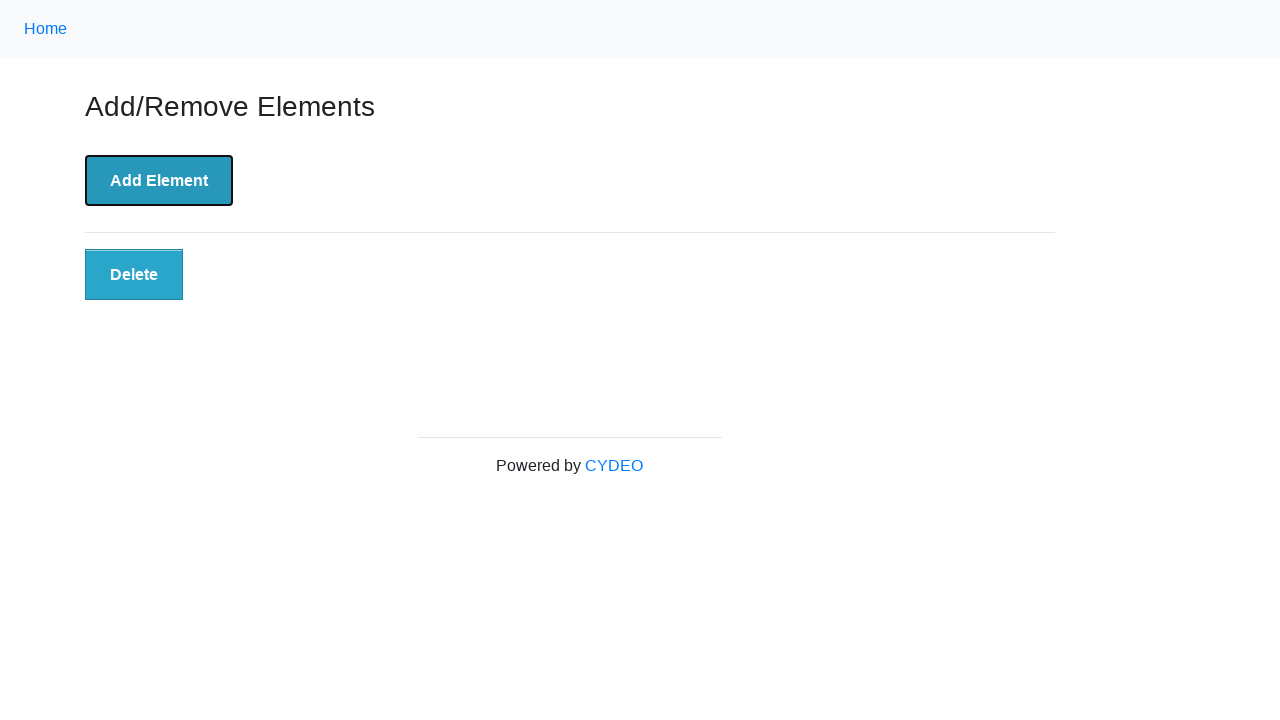

Located the Delete button element
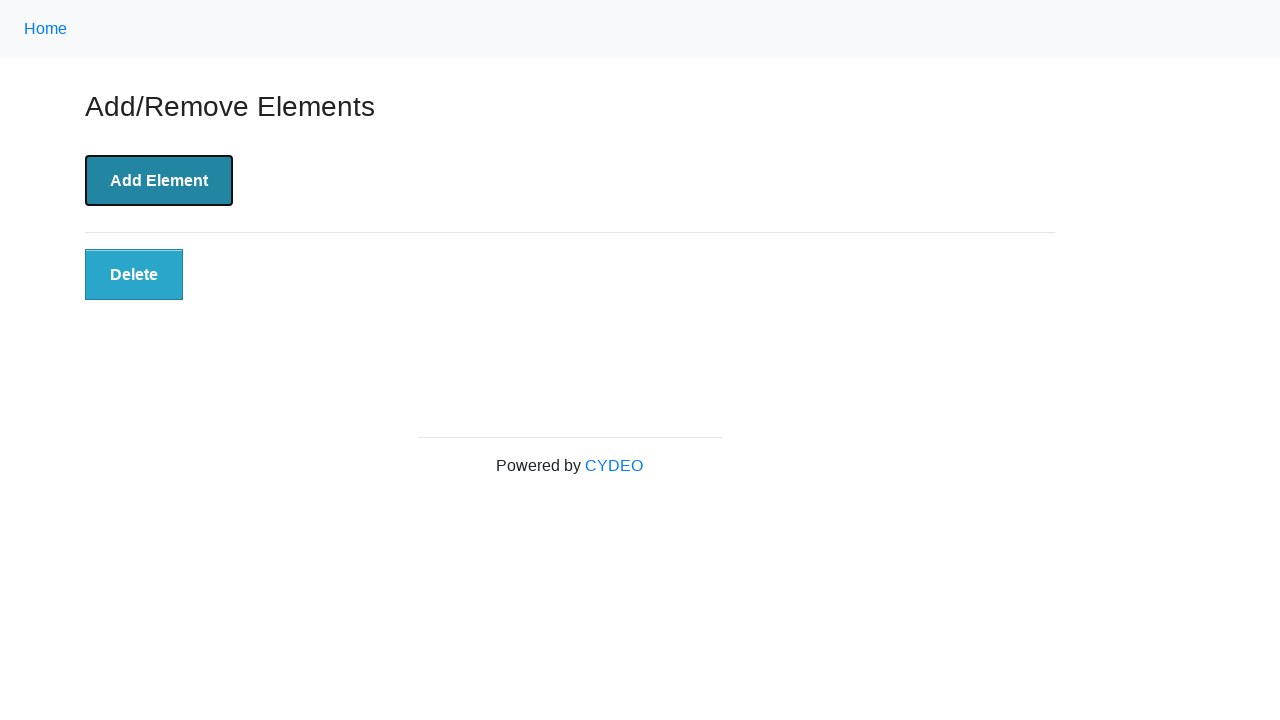

Delete button became visible
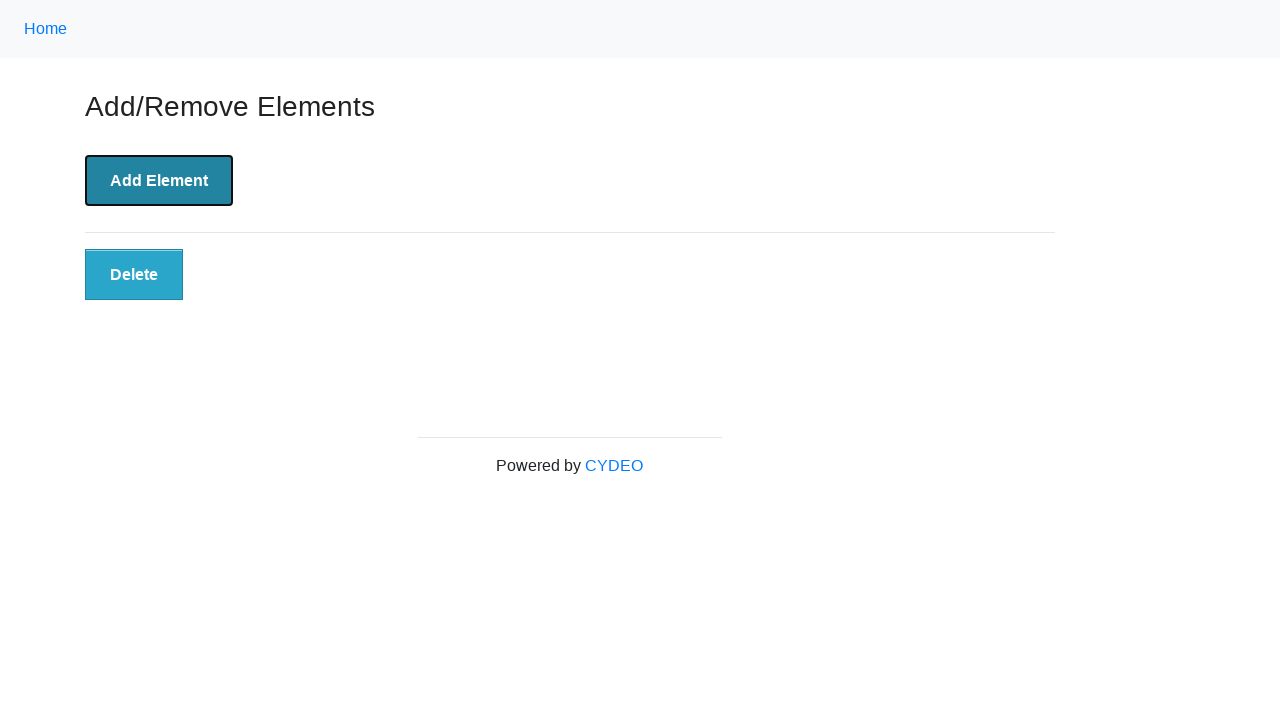

Asserted that Delete button is visible
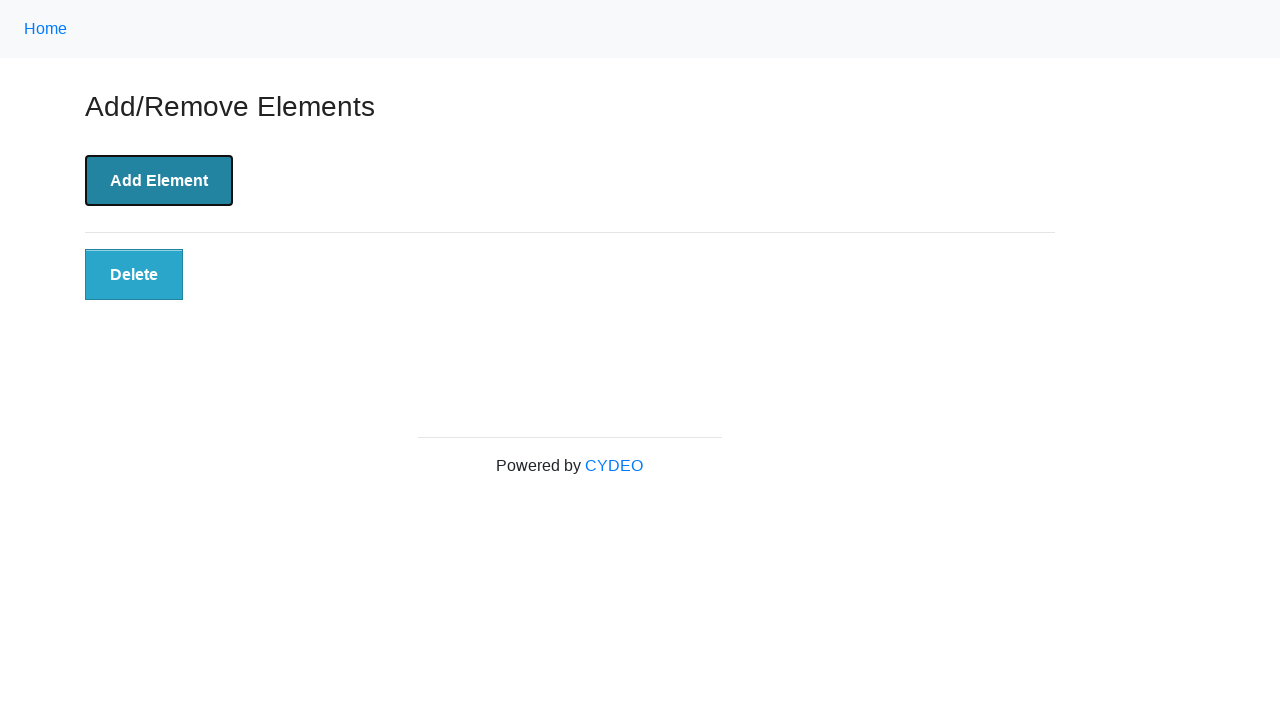

Clicked the Delete button at (134, 275) on xpath=//button[@class='added-manually']
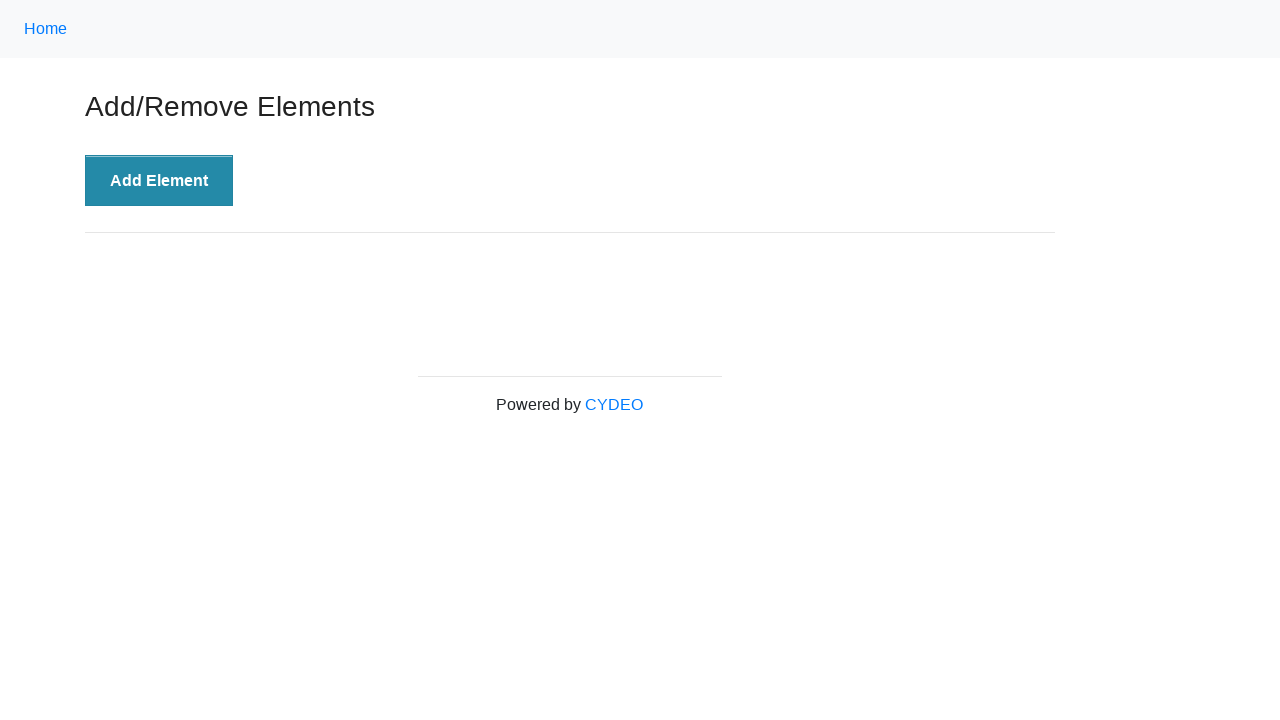

Verified that Delete button was removed from the DOM
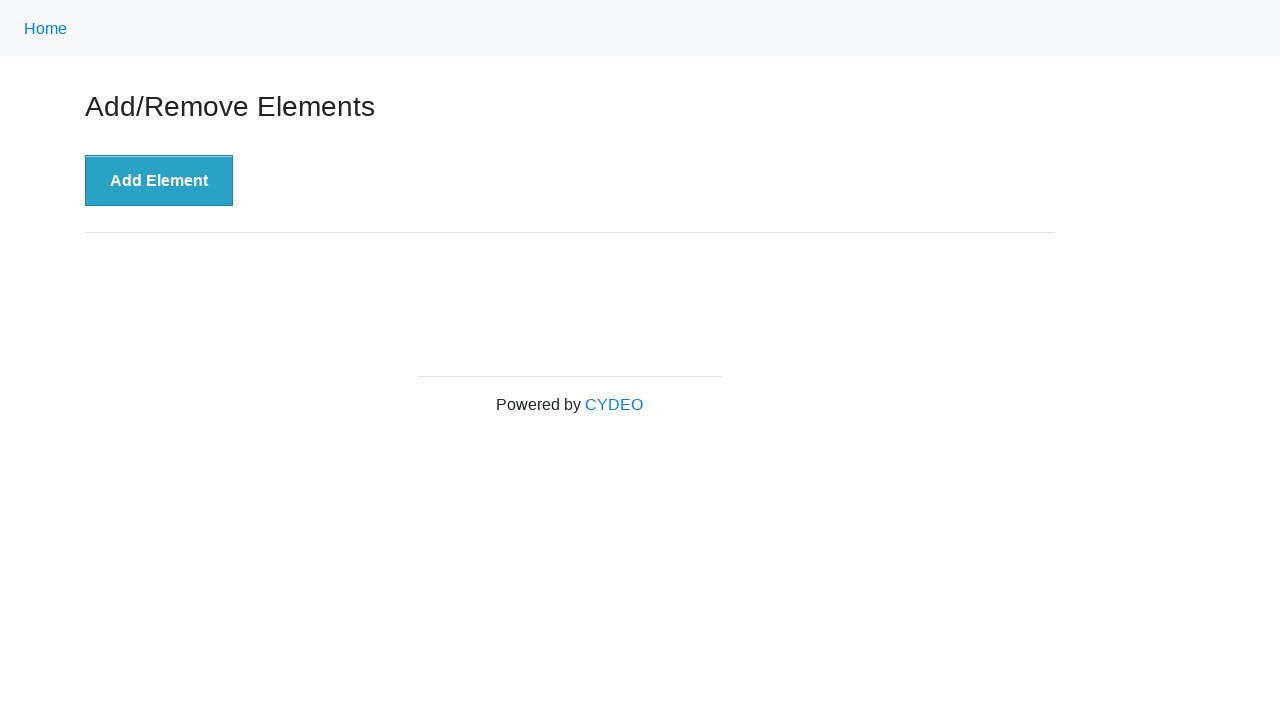

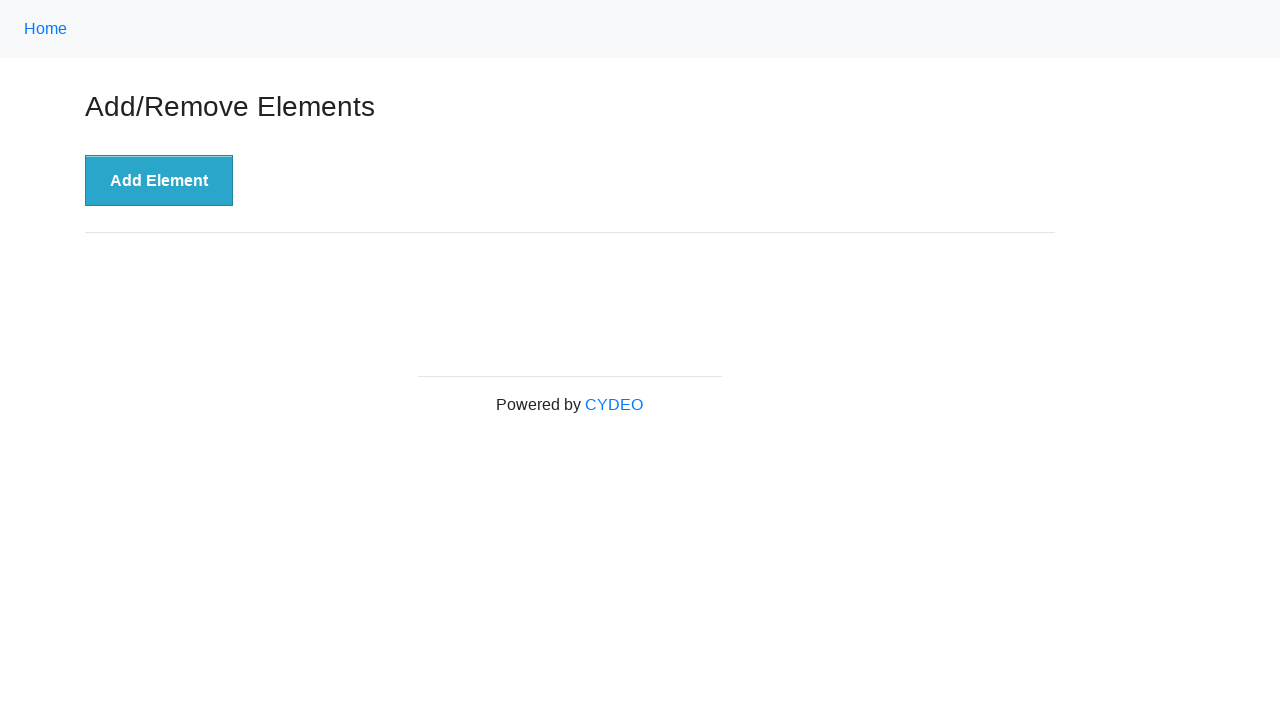